Tests text input field by entering text and verifying it was entered correctly

Starting URL: https://bonigarcia.dev/selenium-webdriver-java/web-form.html

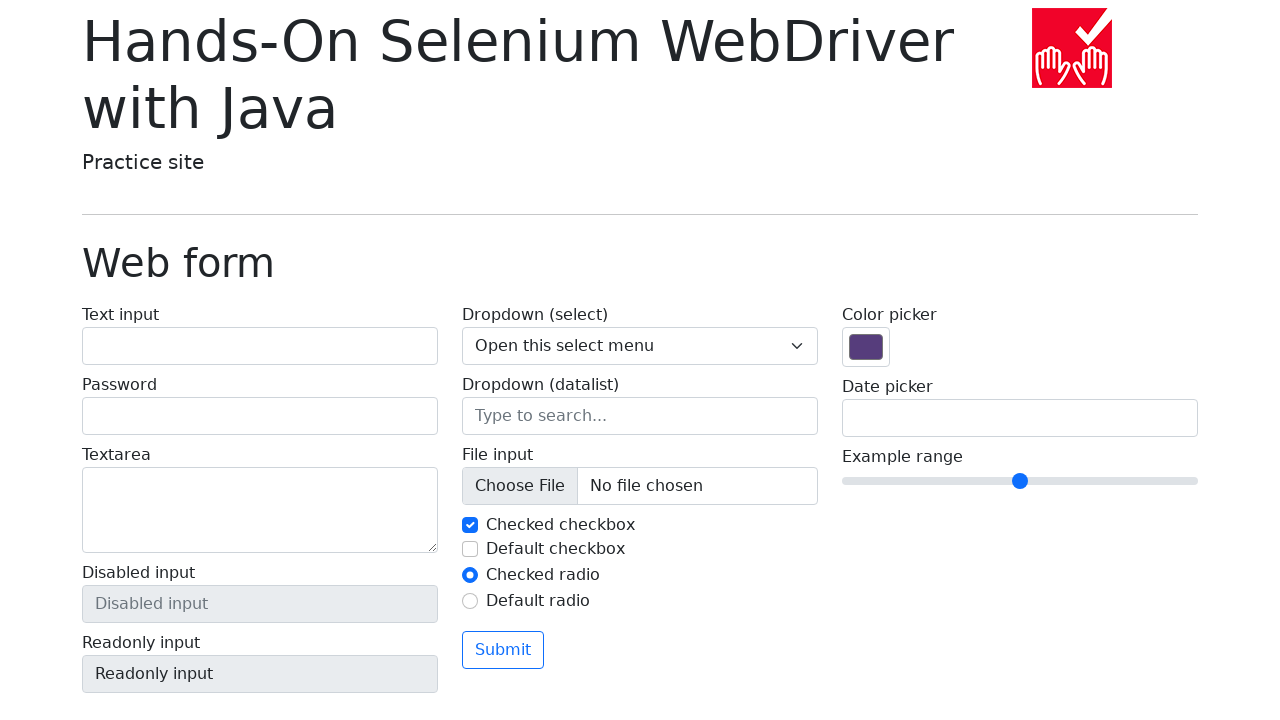

Filled text input field with 'Заполнил поле' on #my-text-id
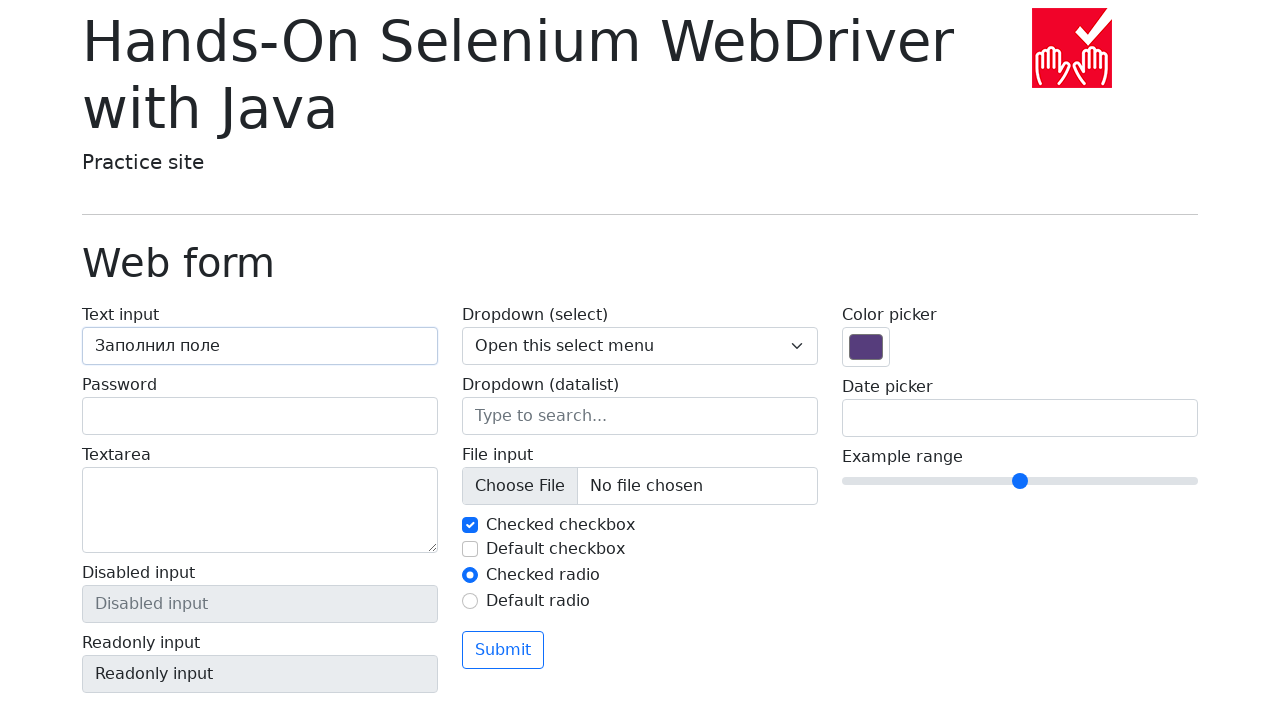

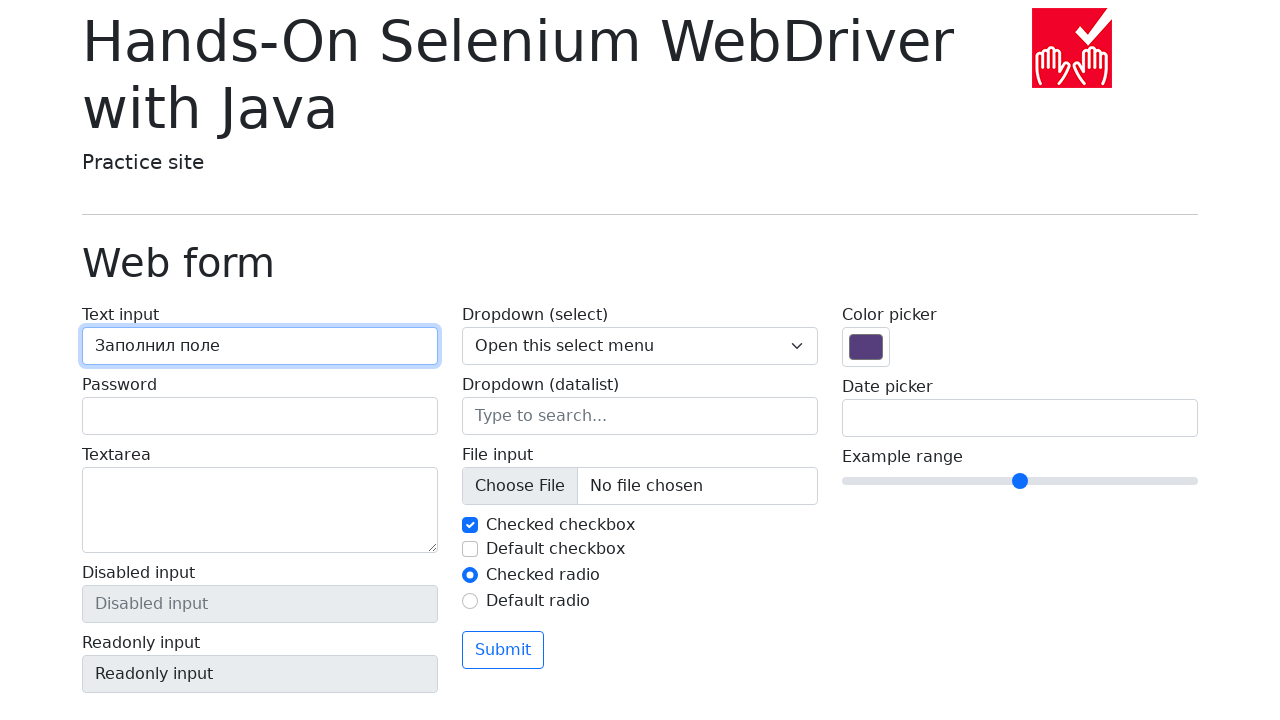